Tests navigating through all filter options (Active, Completed, All)

Starting URL: https://demo.playwright.dev/todomvc

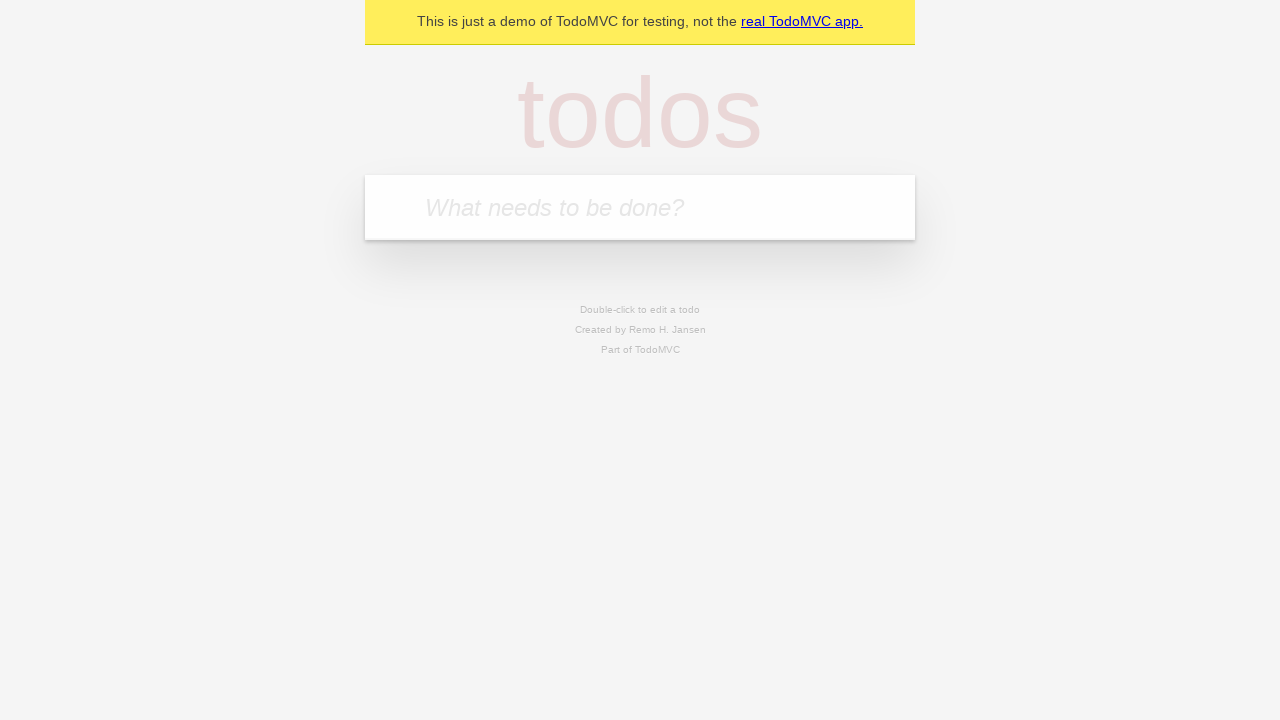

Filled todo input with 'buy some cheese' on internal:attr=[placeholder="What needs to be done?"i]
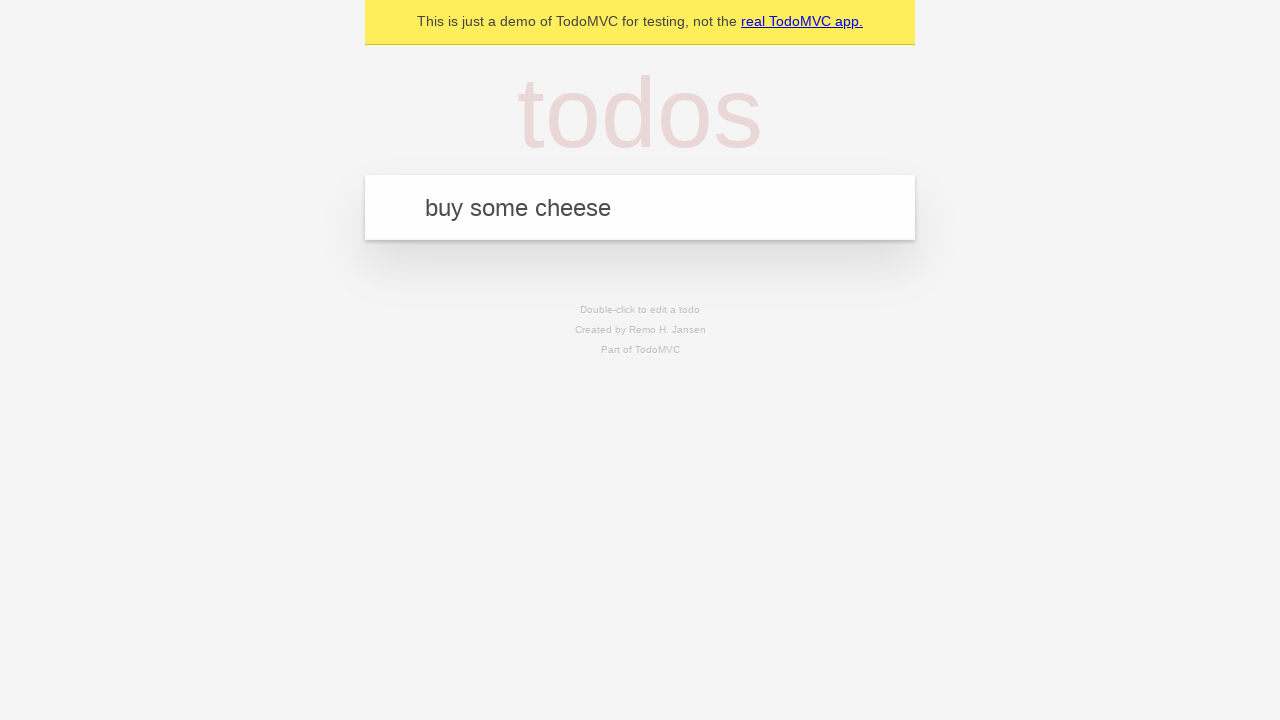

Pressed Enter to add first todo item on internal:attr=[placeholder="What needs to be done?"i]
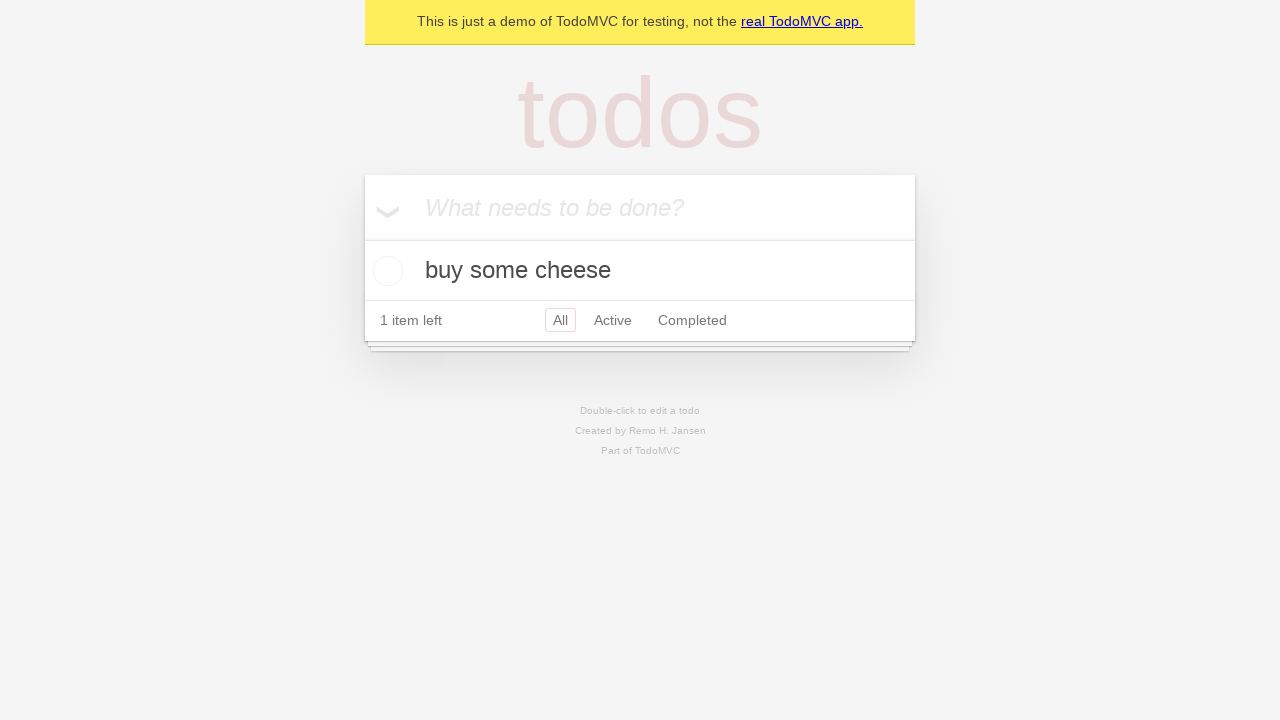

Filled todo input with 'feed the cat' on internal:attr=[placeholder="What needs to be done?"i]
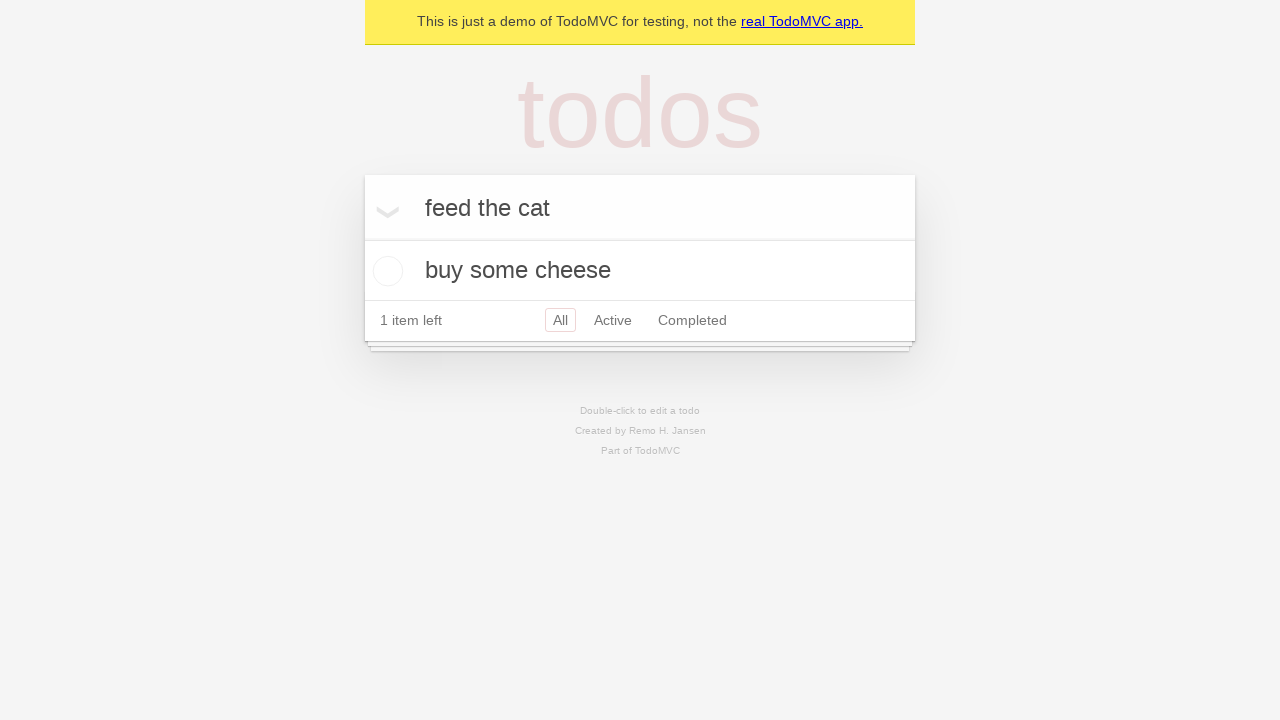

Pressed Enter to add second todo item on internal:attr=[placeholder="What needs to be done?"i]
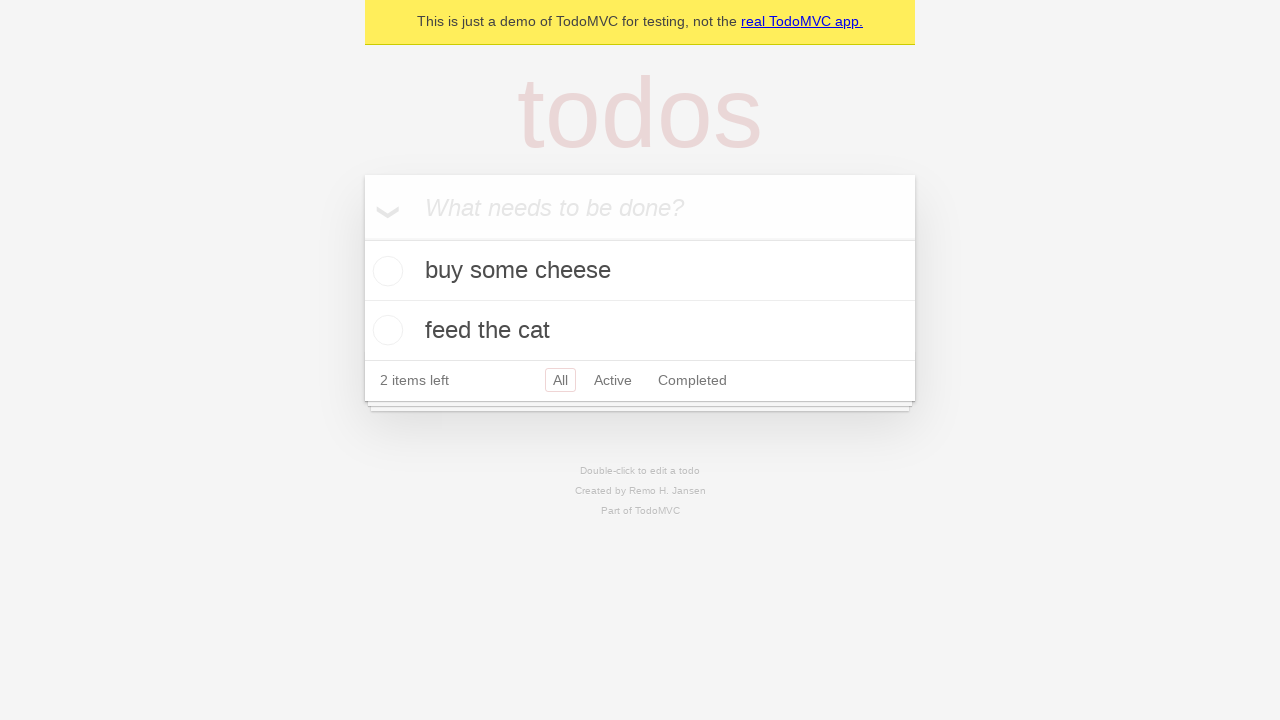

Filled todo input with 'book a doctors appointment' on internal:attr=[placeholder="What needs to be done?"i]
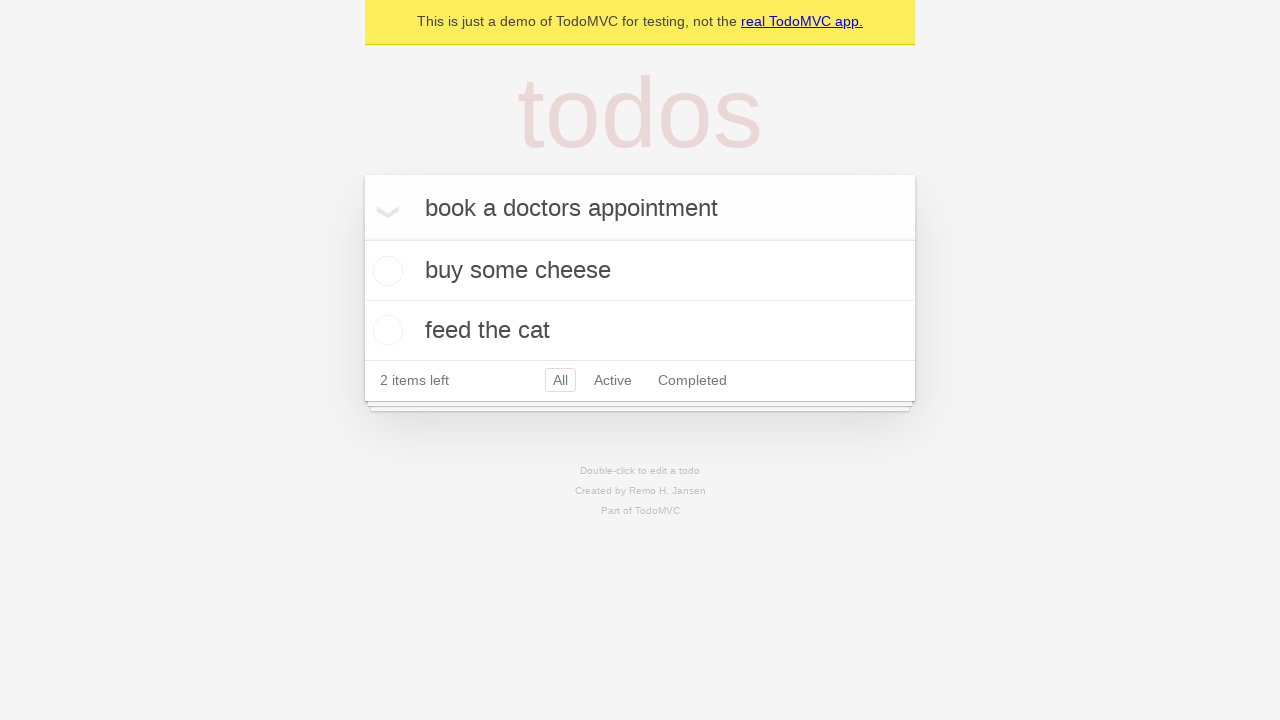

Pressed Enter to add third todo item on internal:attr=[placeholder="What needs to be done?"i]
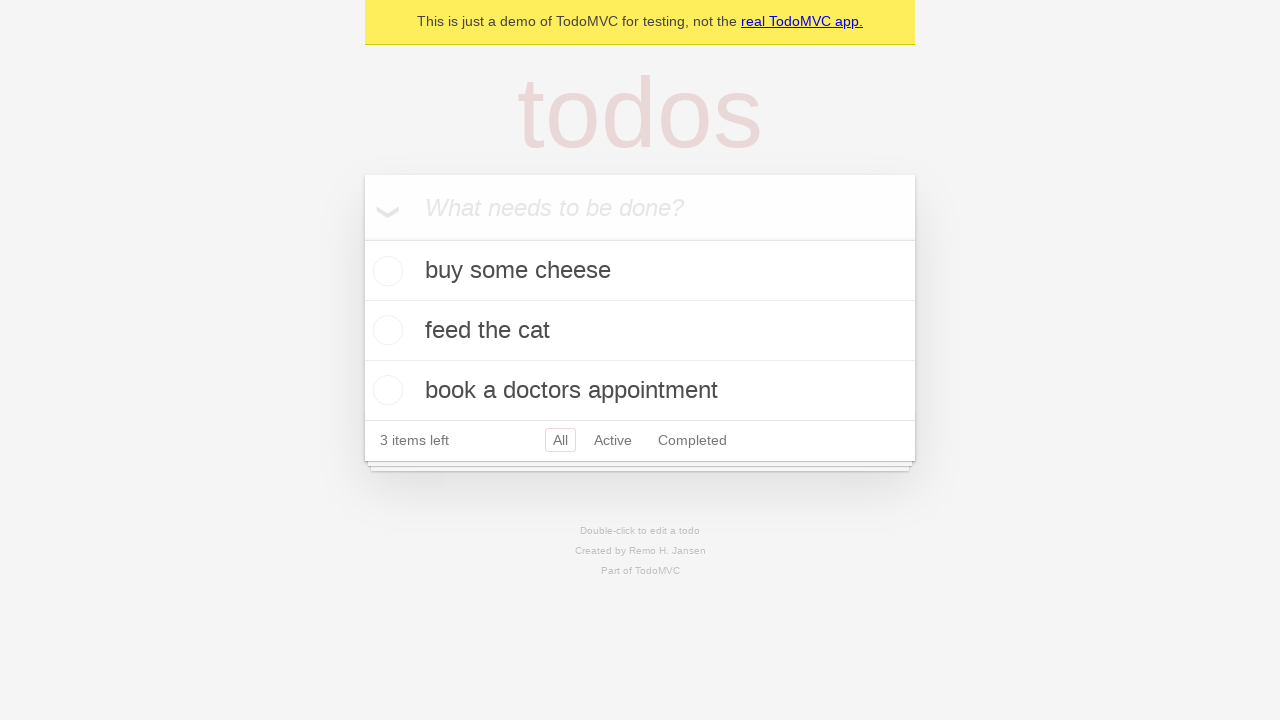

Checked the second todo item checkbox at (385, 330) on [data-testid='todo-item'] >> nth=1 >> internal:role=checkbox
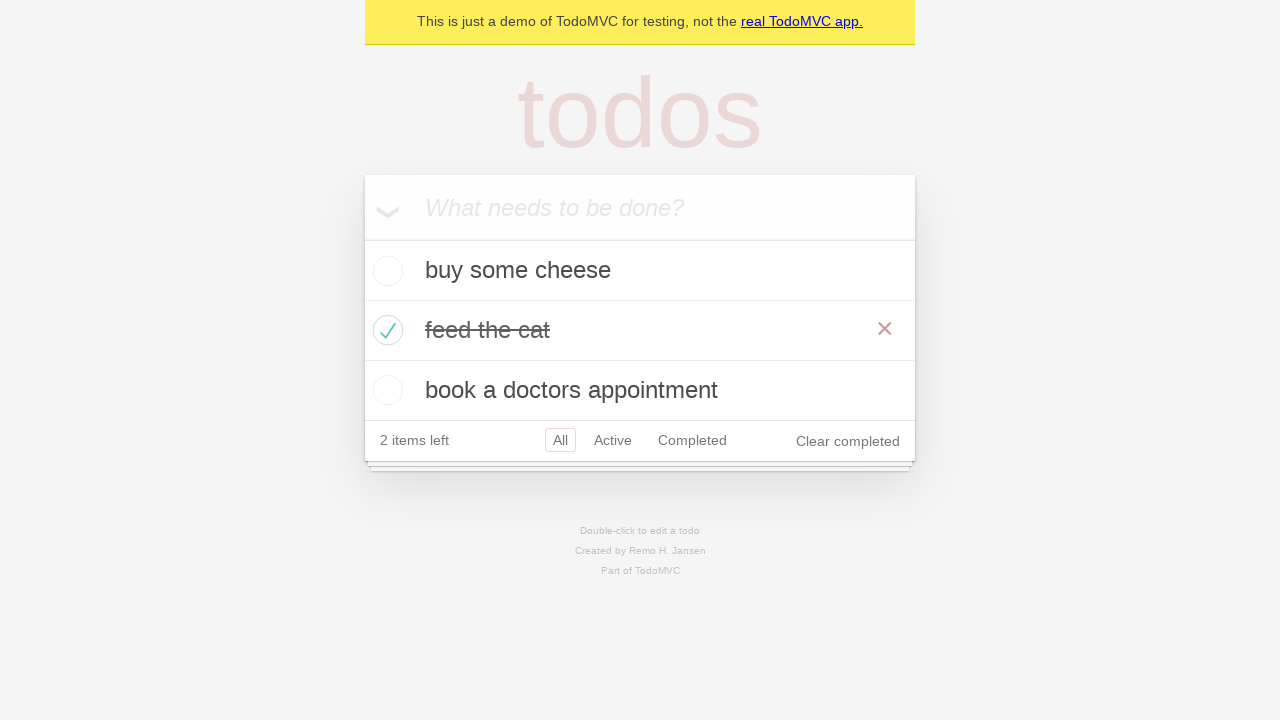

Clicked Active filter to display active todos at (613, 440) on internal:role=link[name="Active"i]
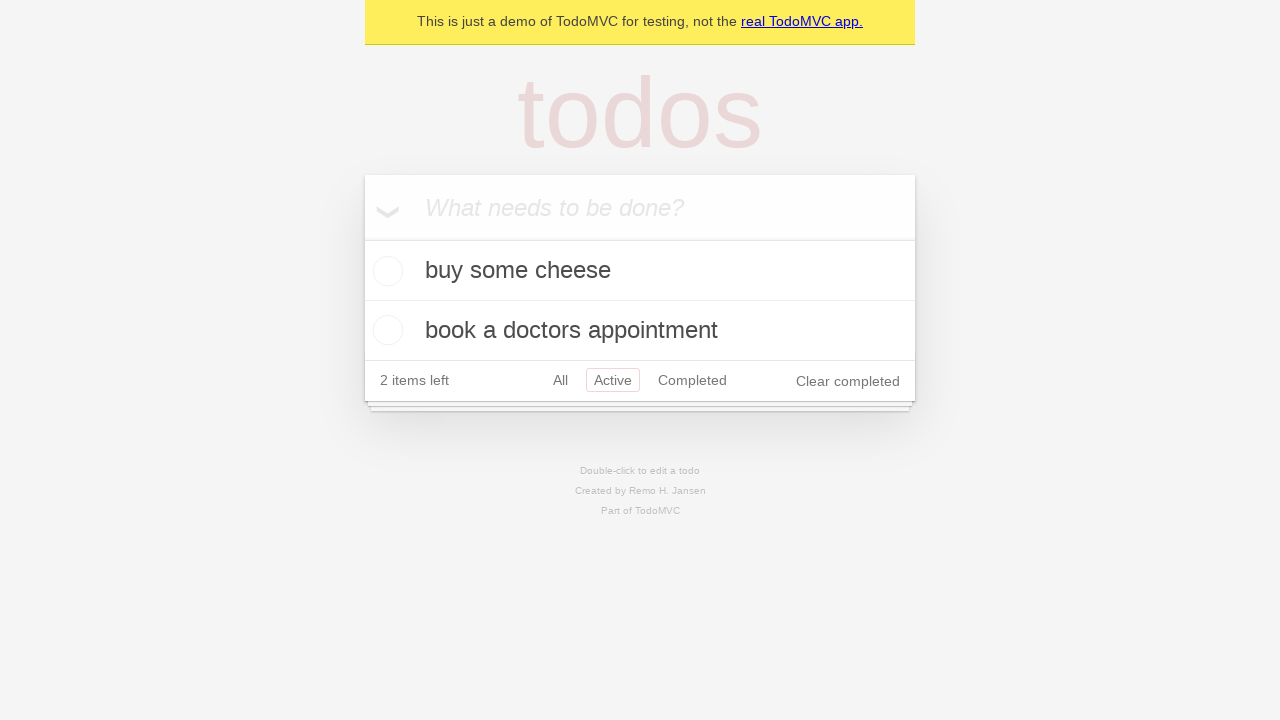

Clicked Completed filter to display completed todos at (692, 380) on internal:role=link[name="Completed"i]
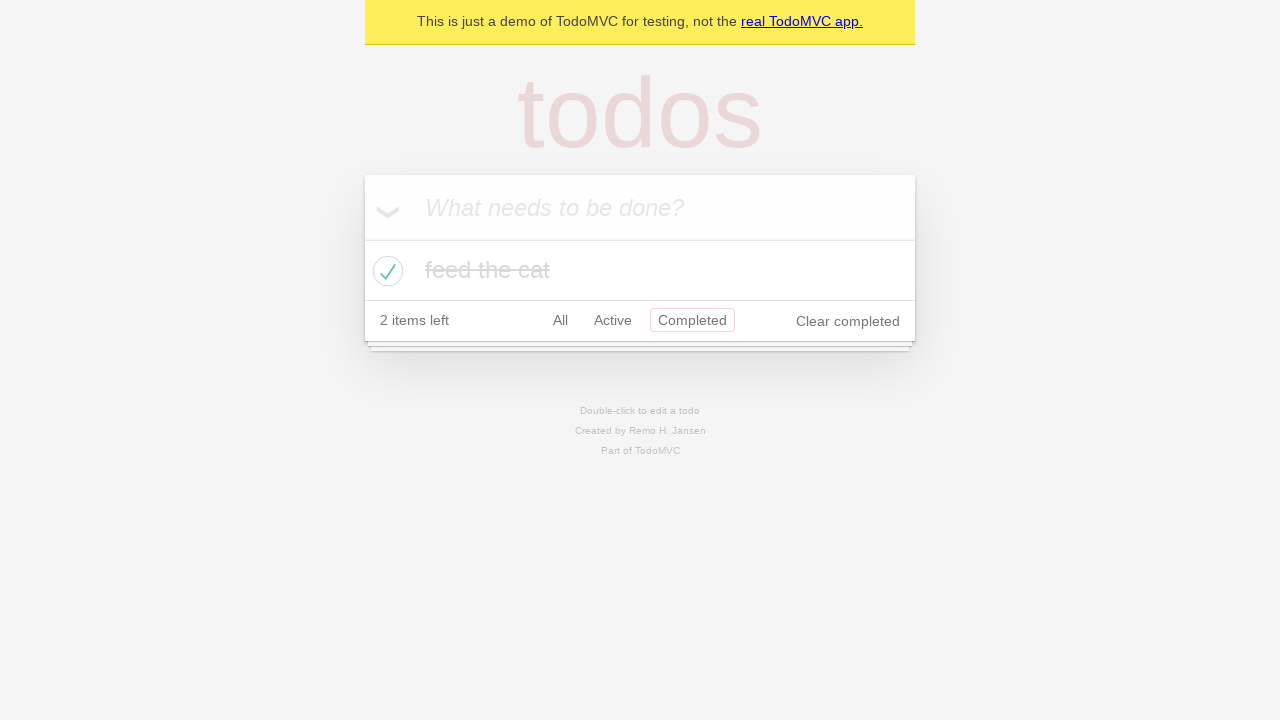

Clicked All filter to display all todo items at (560, 320) on internal:role=link[name="All"i]
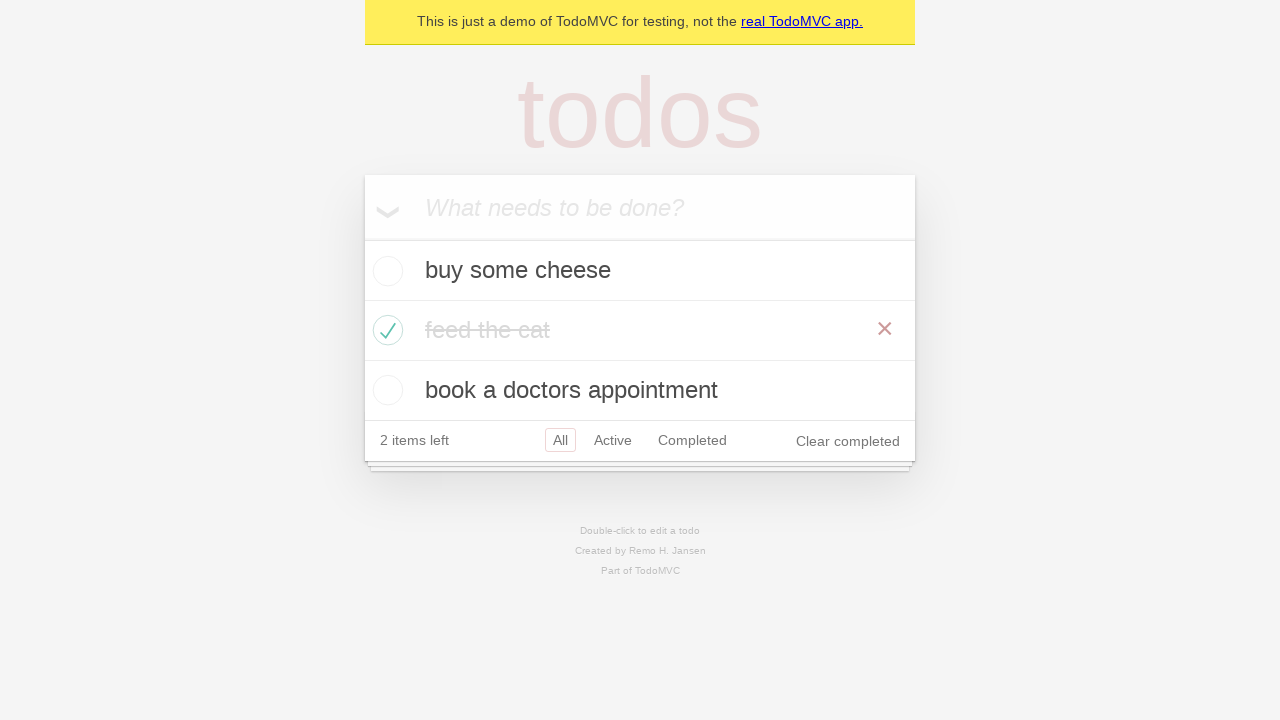

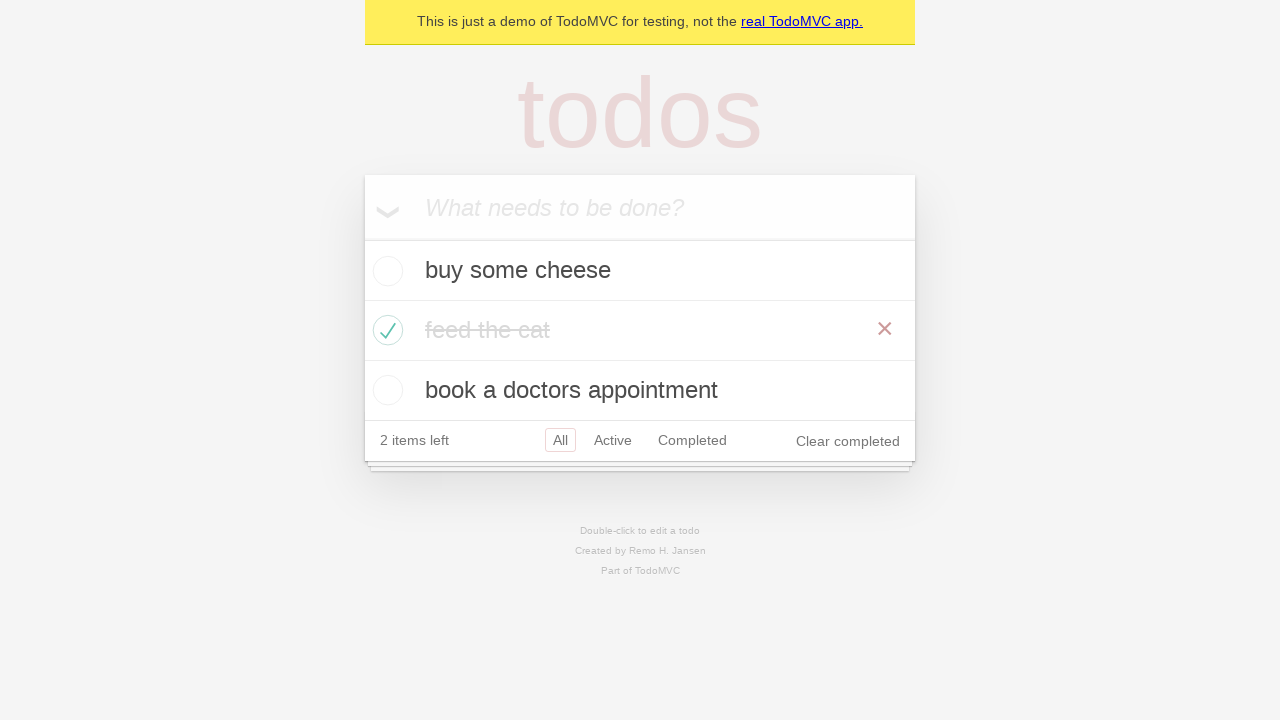